Waits for a price to reach $100, then books and solves a mathematical challenge by calculating a logarithmic expression and submitting the answer

Starting URL: http://suninjuly.github.io/explicit_wait2.html

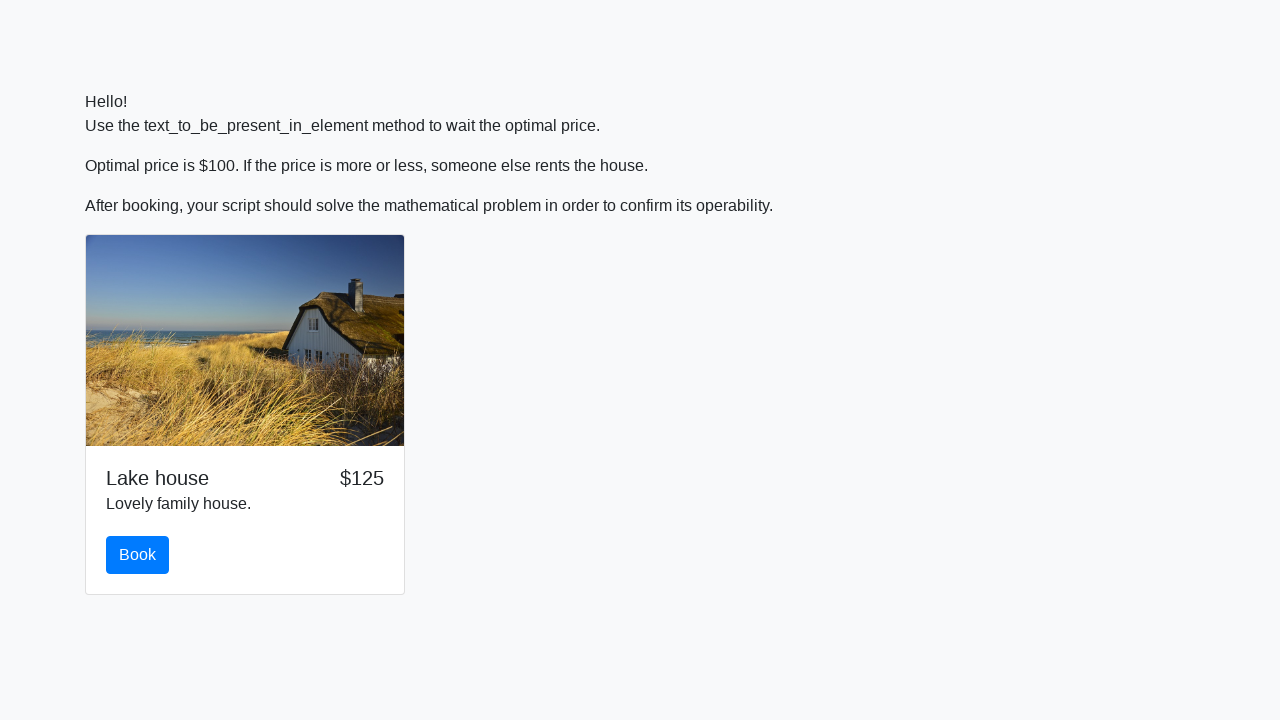

Waited for price to reach $100
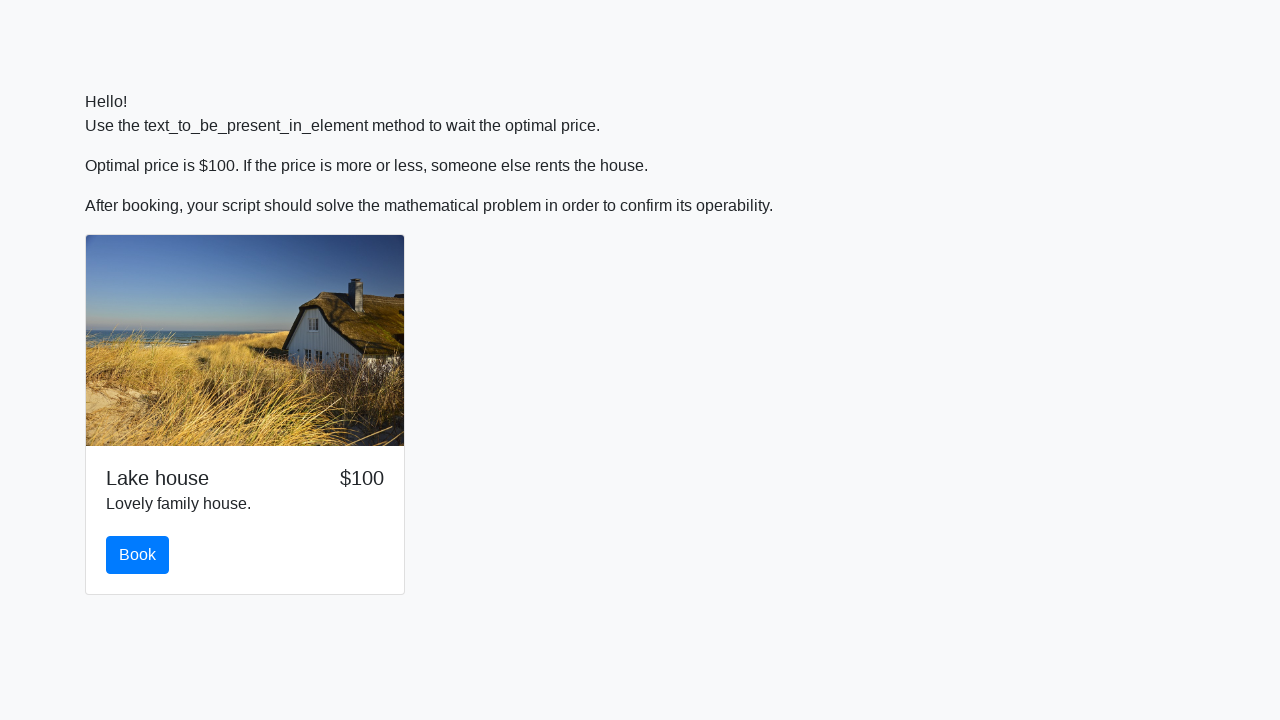

Clicked book button at (138, 555) on #book
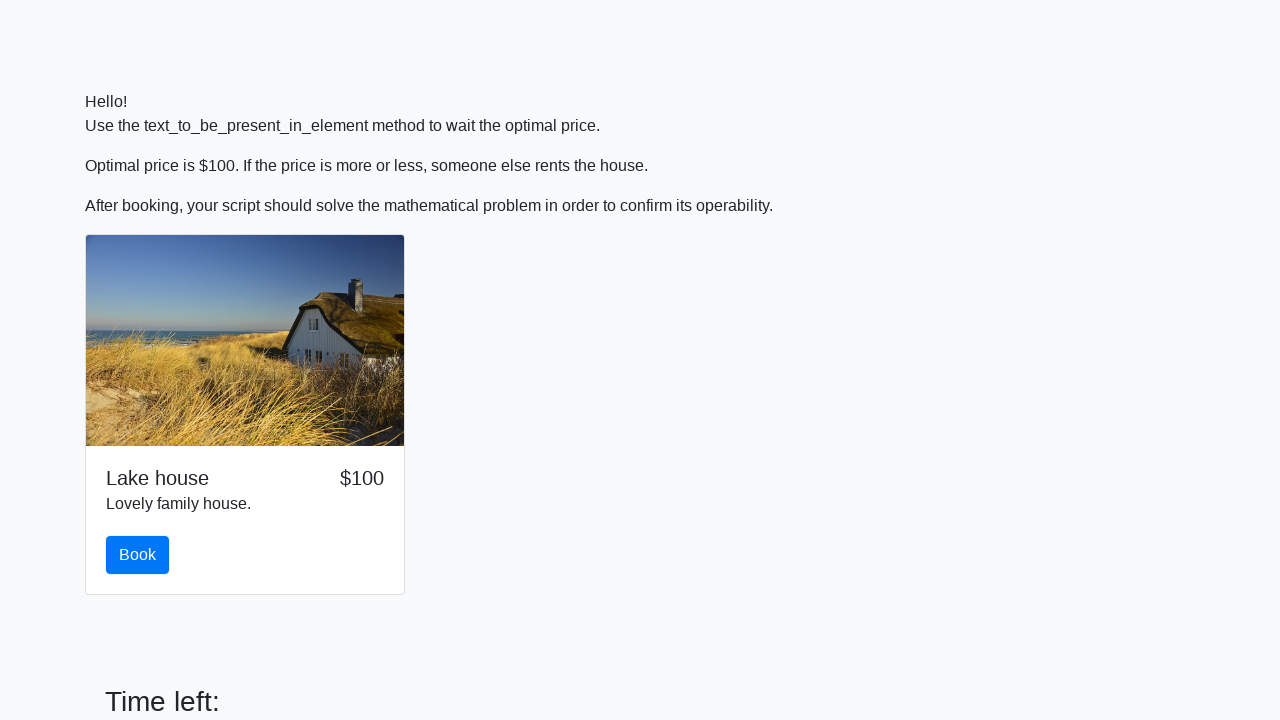

Retrieved input value for calculation: 524
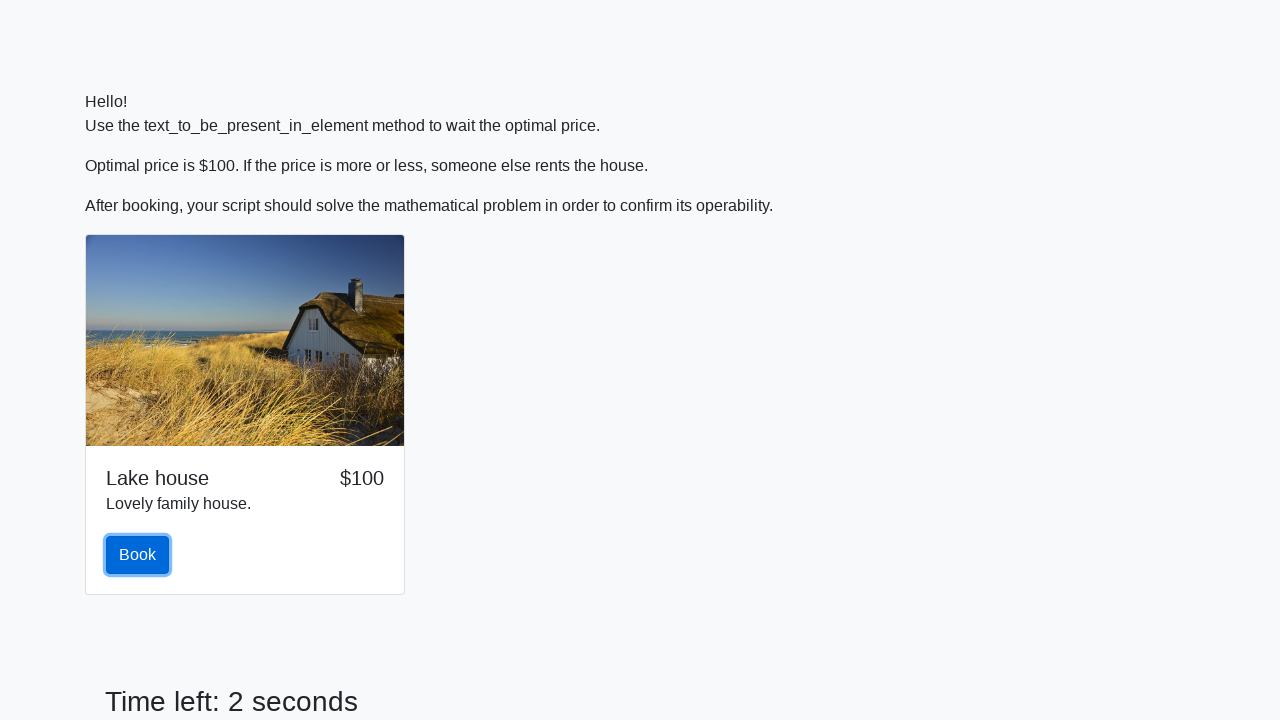

Calculated logarithmic expression result: 1.9773686114076479
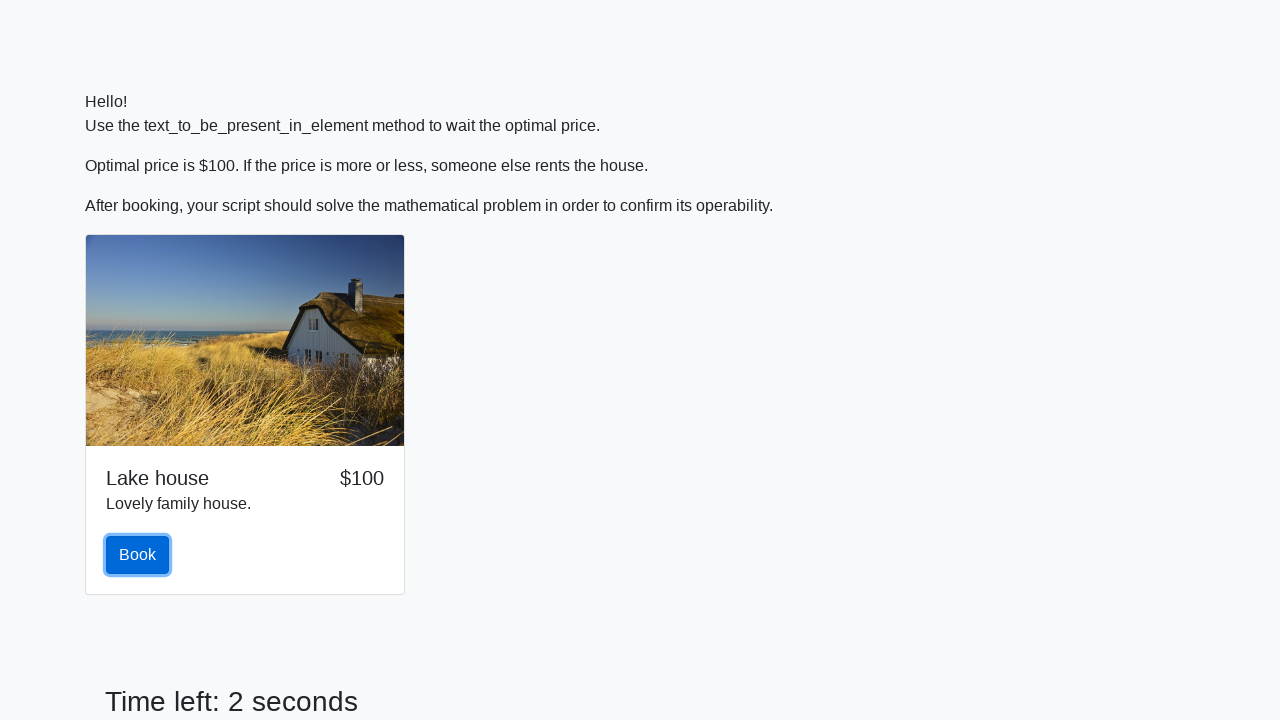

Scrolled answer field into view
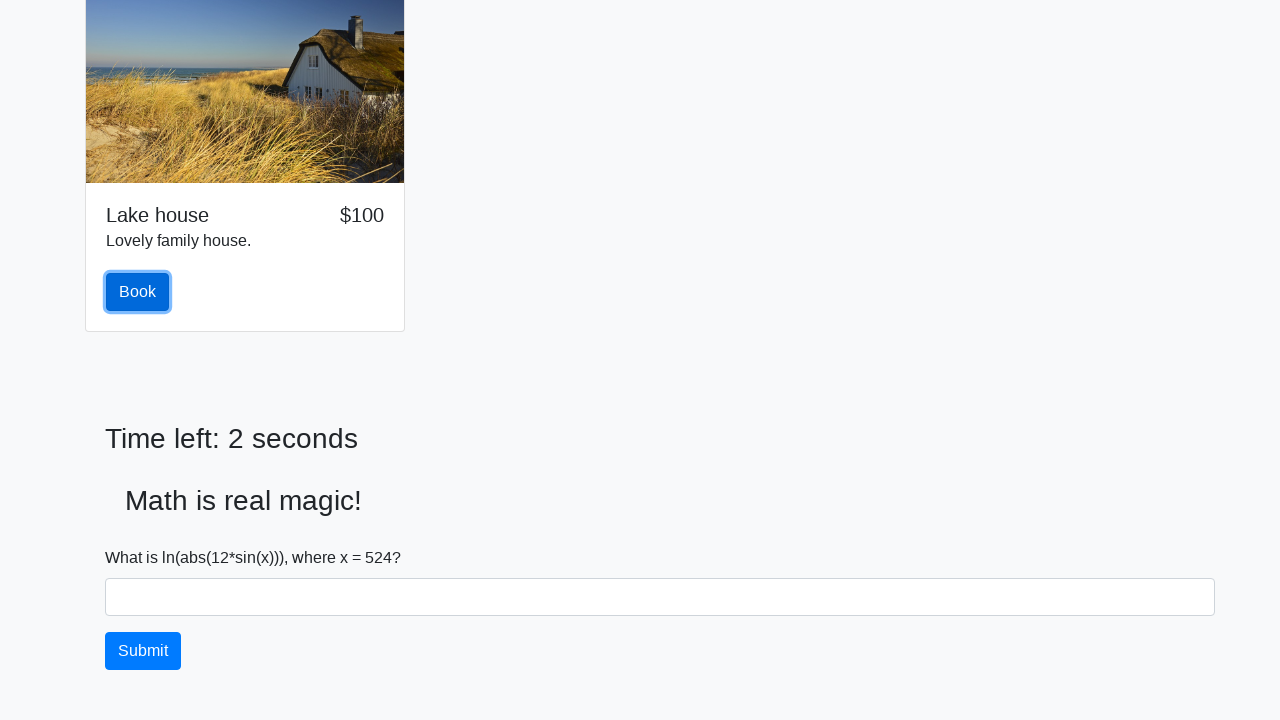

Filled answer field with calculated value: 1.9773686114076479 on #answer
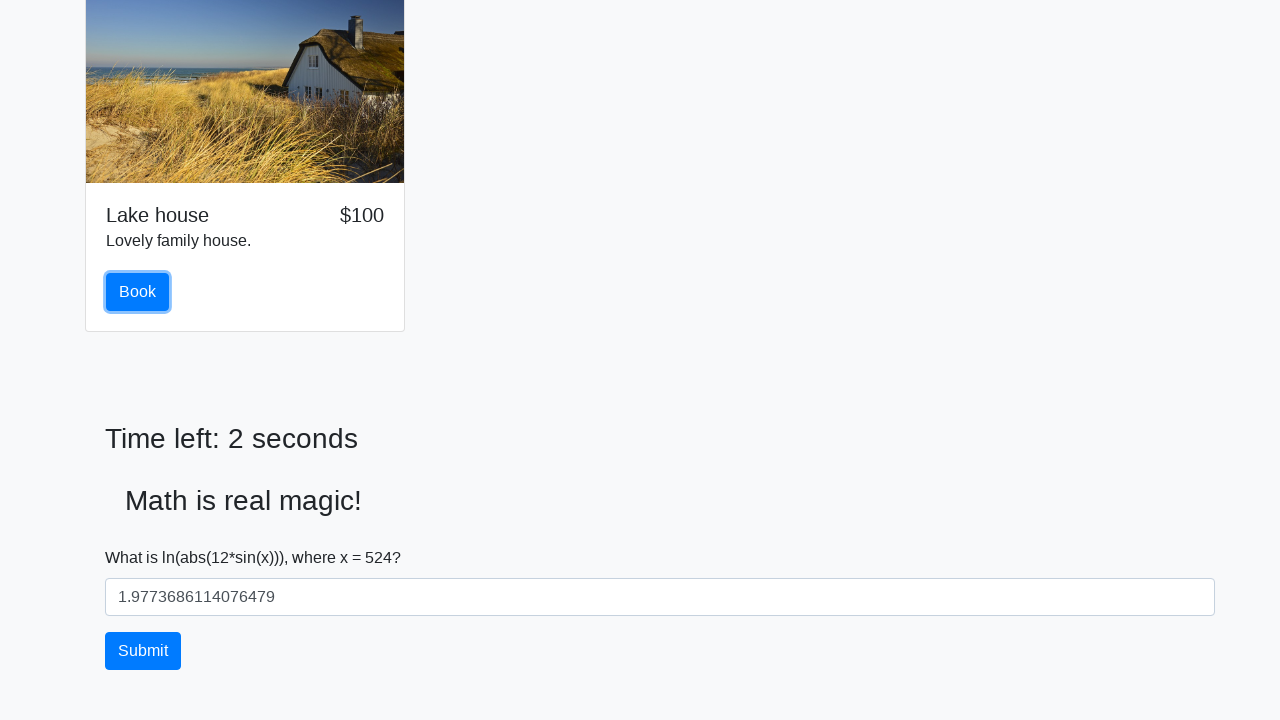

Clicked solve button at (143, 651) on #solve
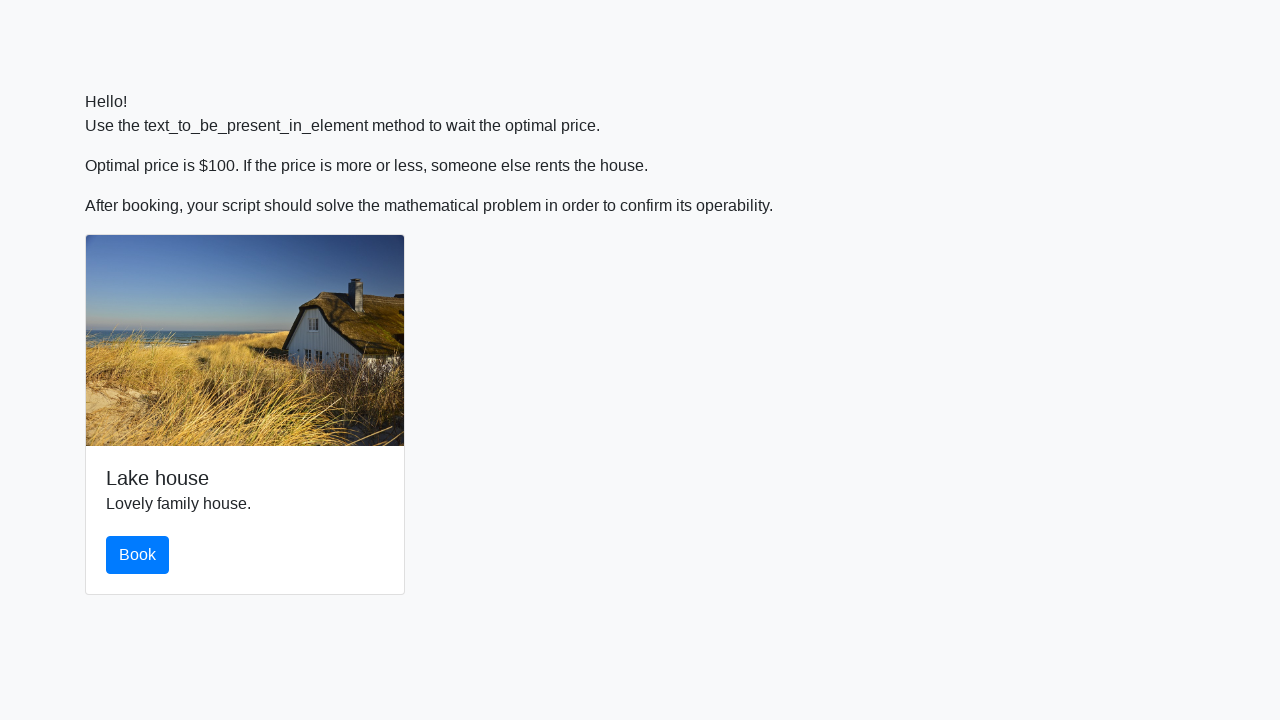

Set up handler to accept alert dialogs
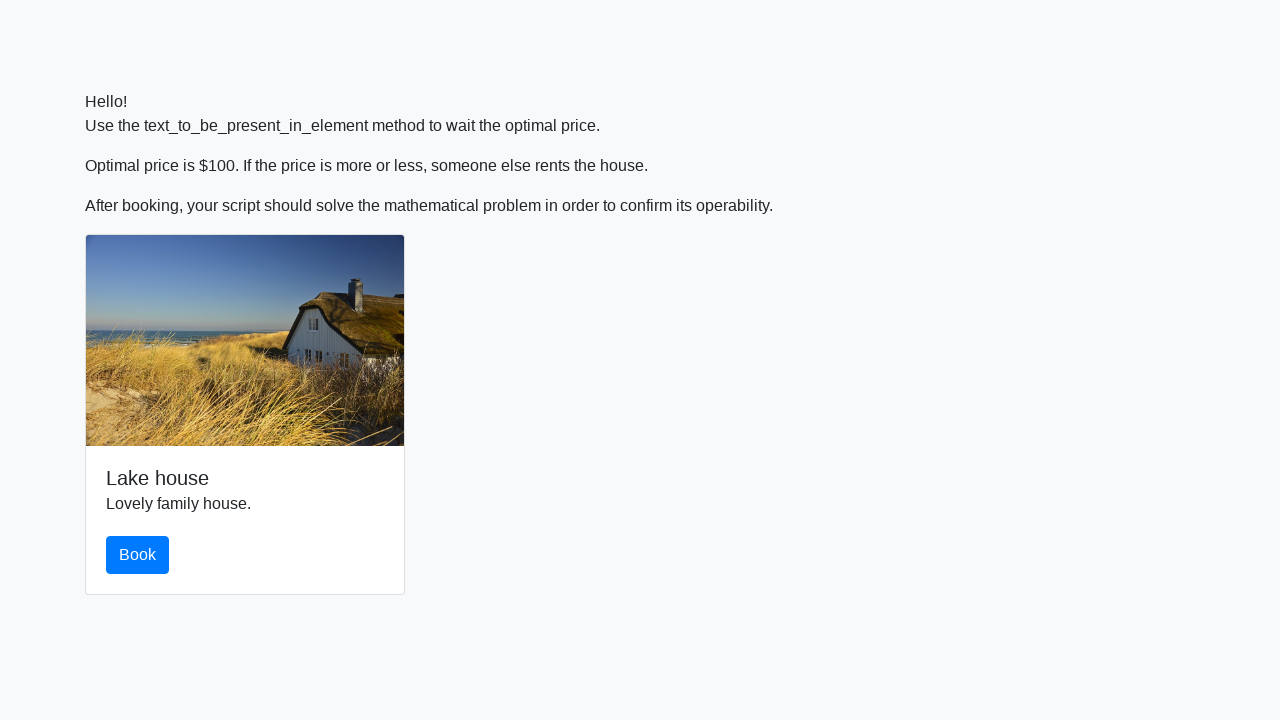

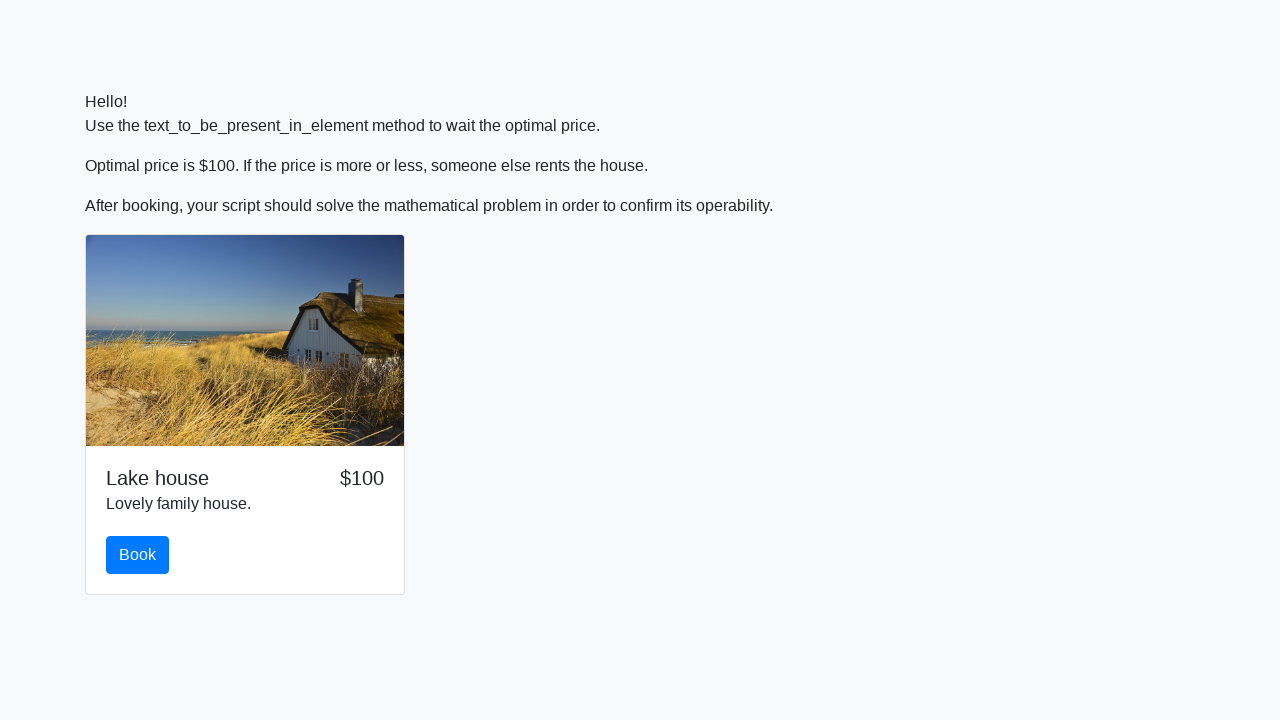